Navigates to Northwest Williams capacity results page and verifies that cycle and post datetime information are displayed

Starting URL: http://www.northwest.williams.com/NWP_Portal/CapacityResultsScrollable.action

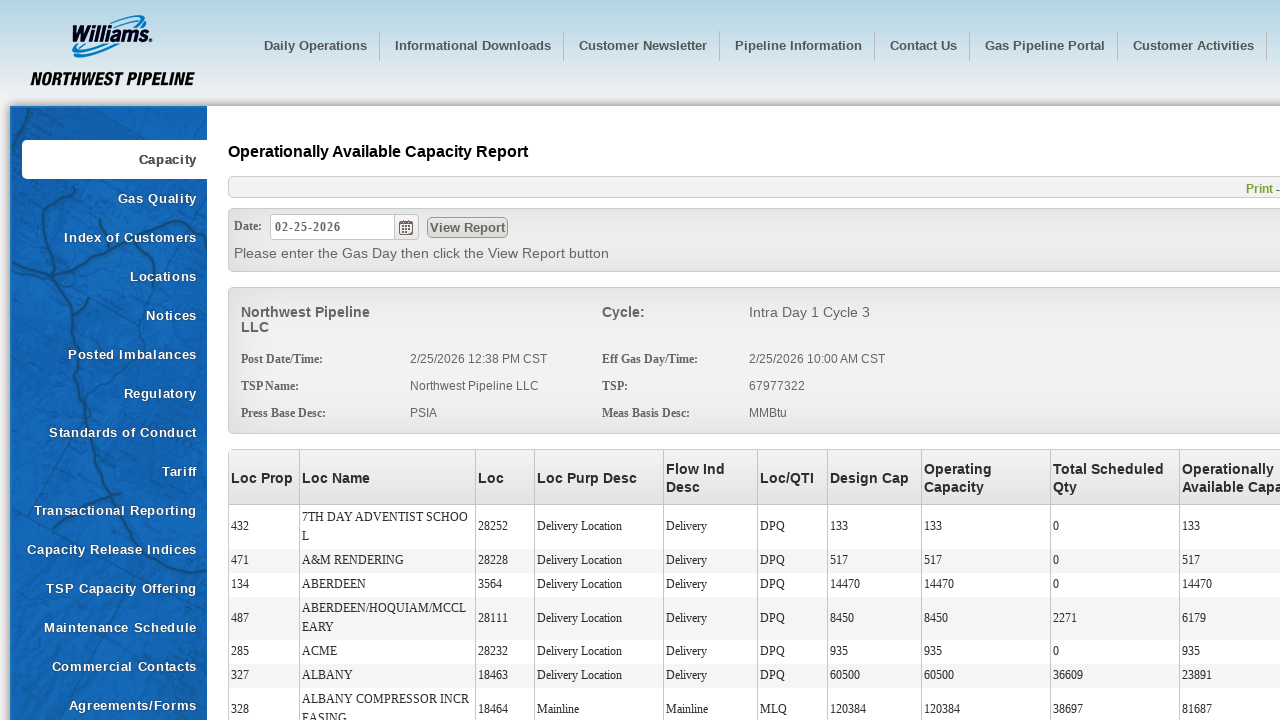

Waited for cycle information to be visible on the capacity results page
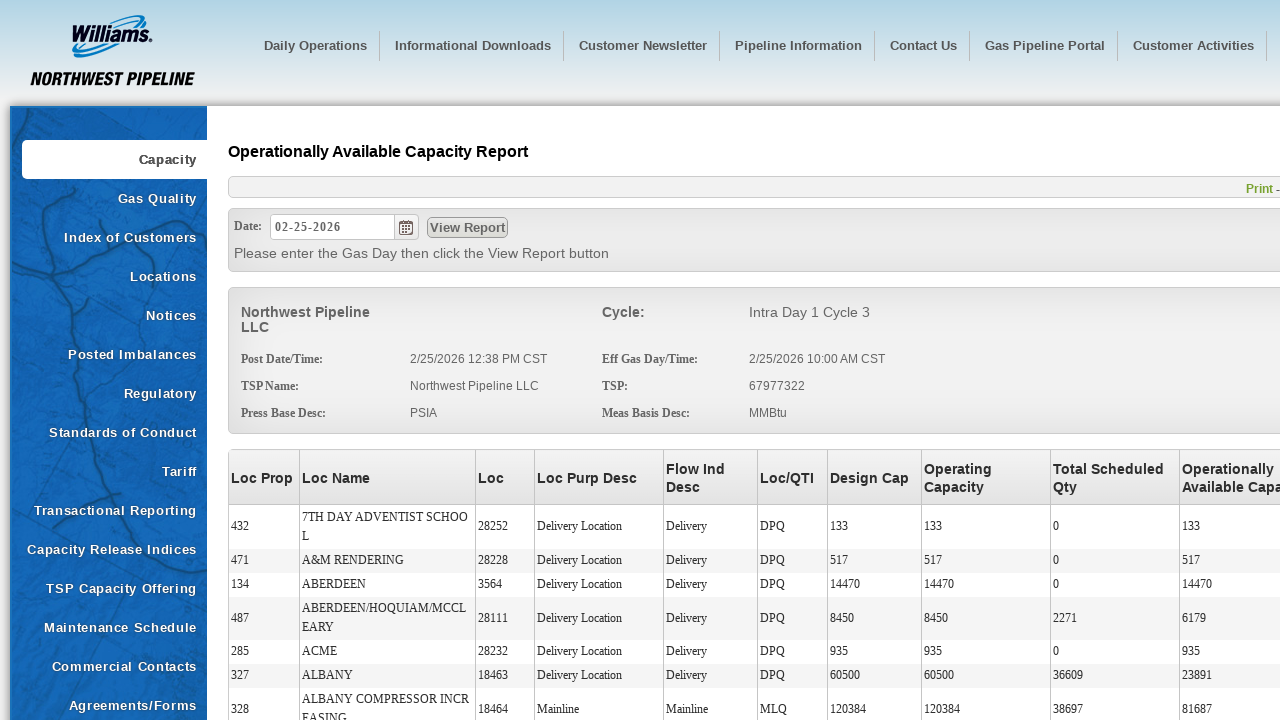

Waited for post datetime element to be present
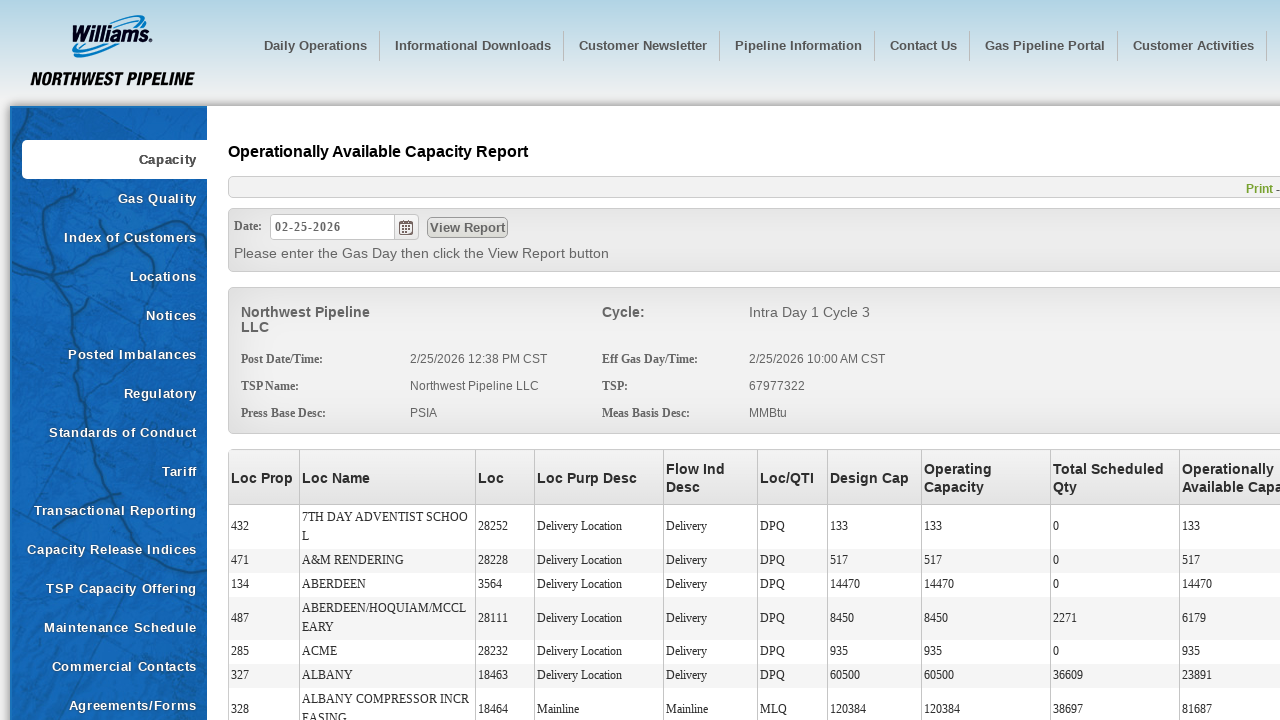

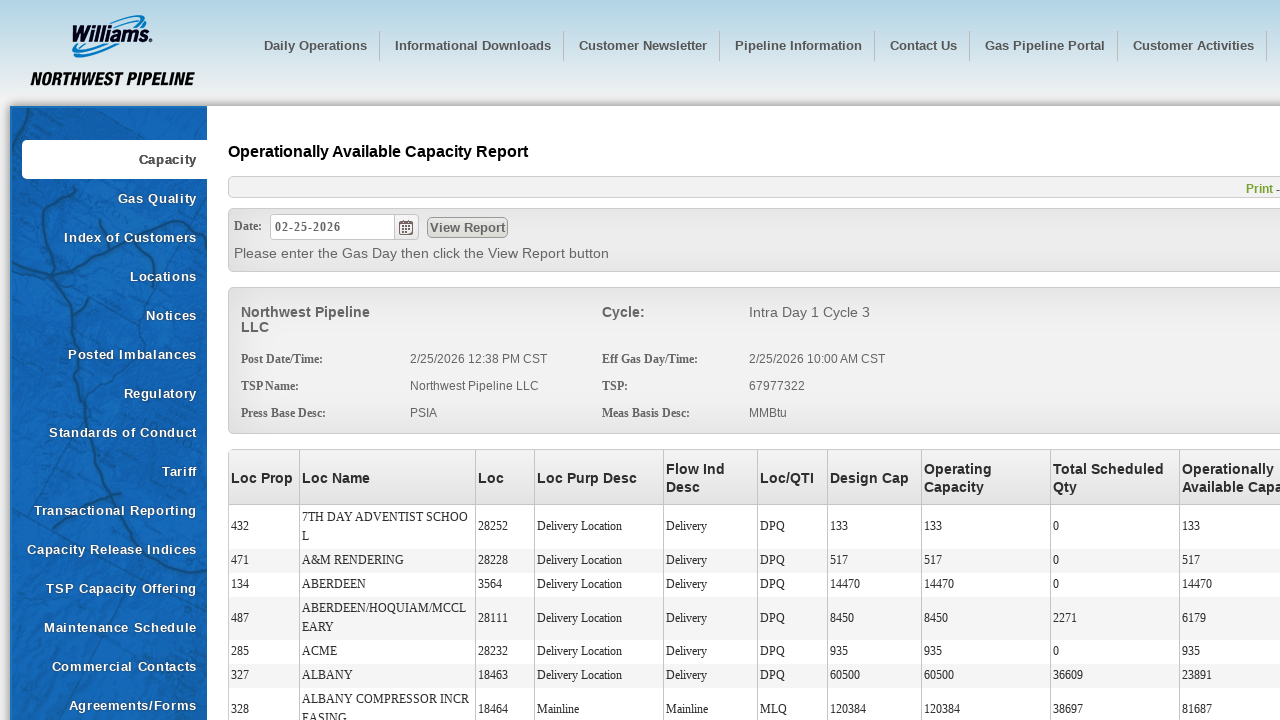